Tests JavaScript confirmation alert handling by clicking a button that triggers a confirm dialog, getting the alert text, and dismissing it.

Starting URL: https://the-internet.herokuapp.com/javascript_alerts

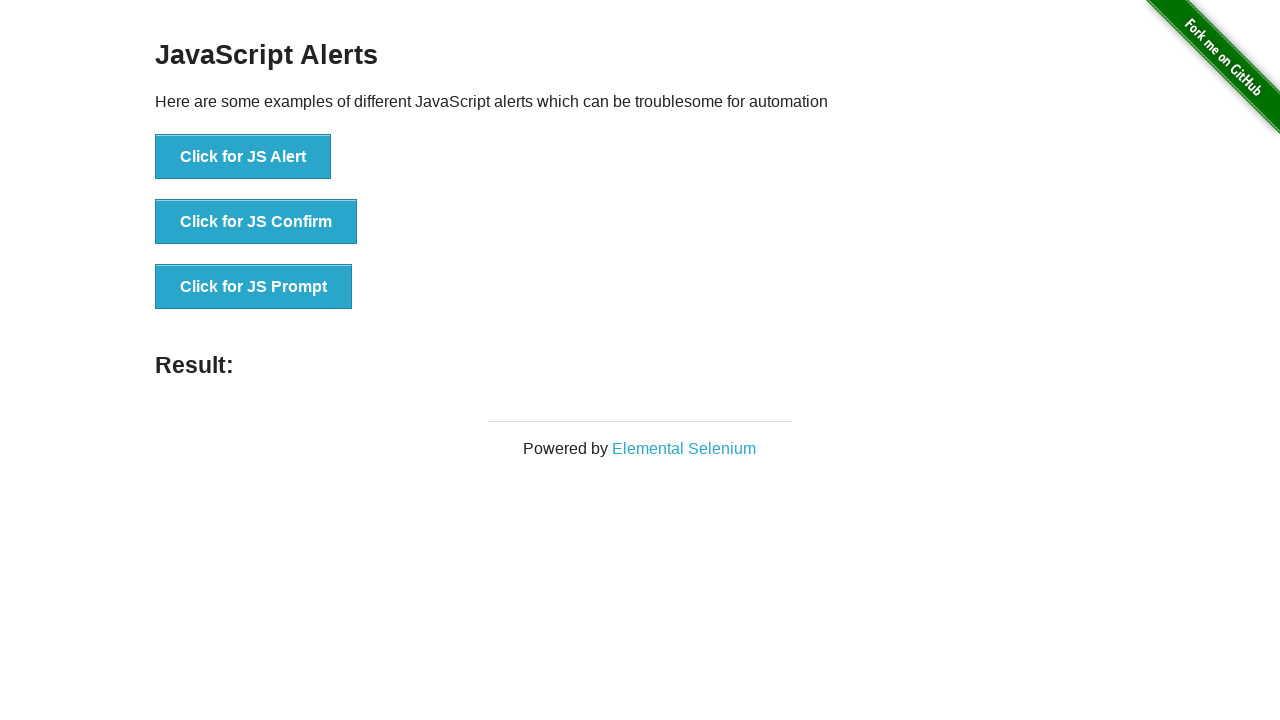

Clicked 'Click for JS Confirm' button to trigger confirmation dialog at (256, 222) on xpath=//button[text()='Click for JS Confirm']
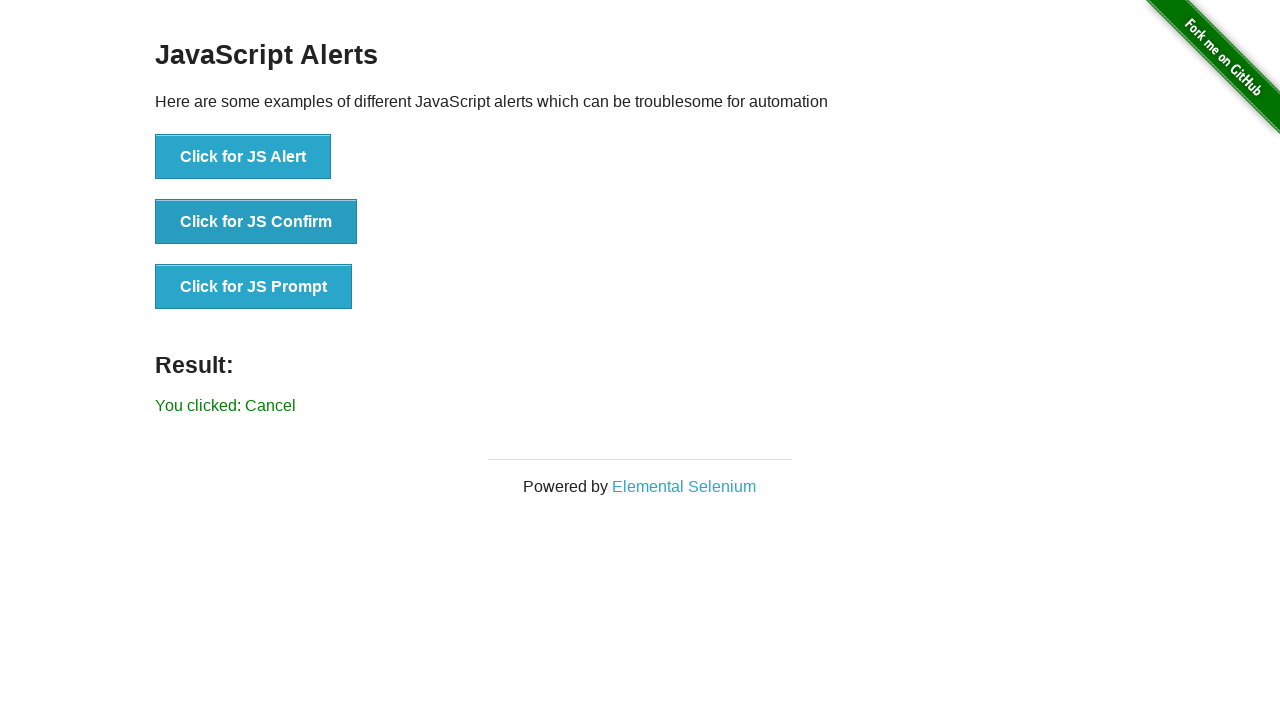

Set up dialog handler to dismiss confirmation alert
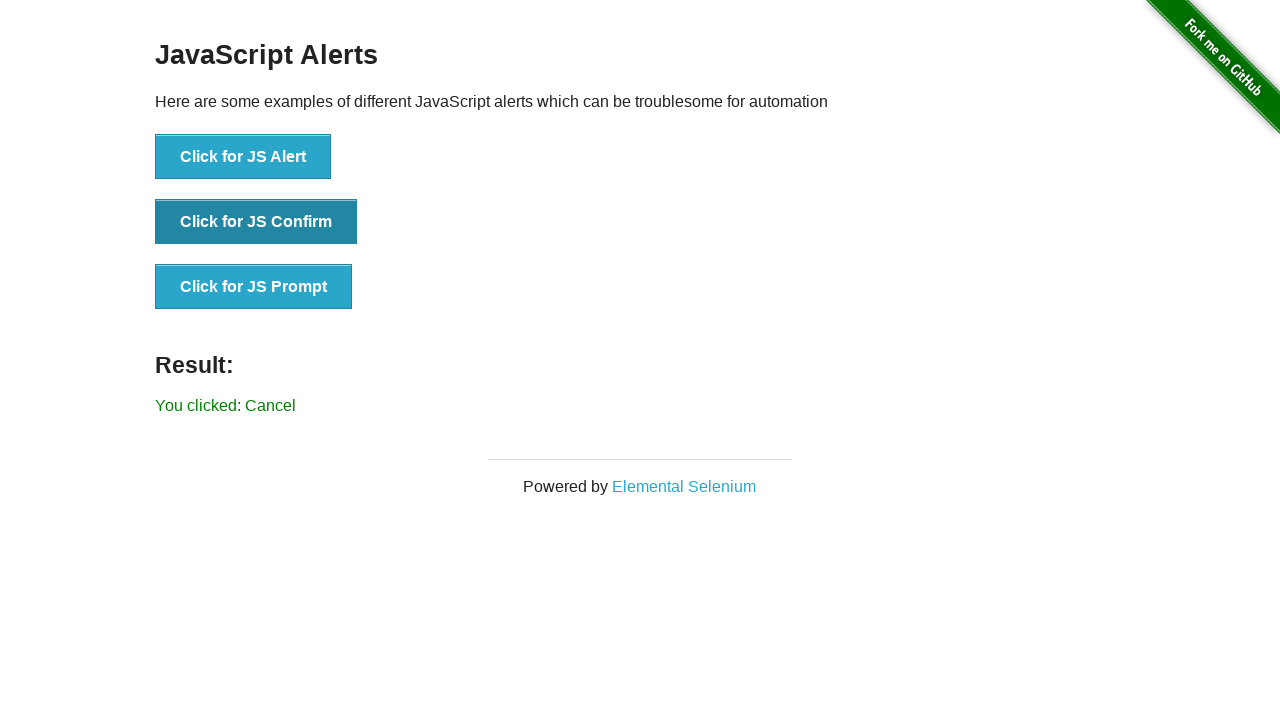

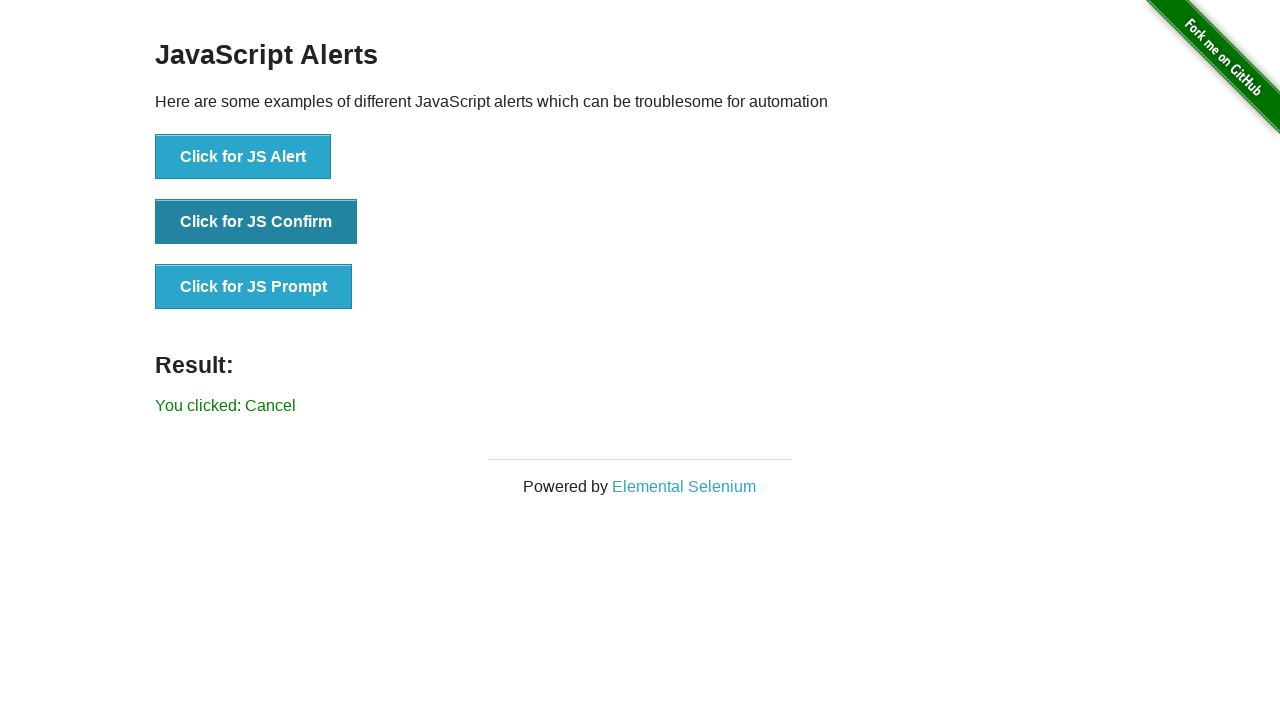